Navigates through Swarthmore College course catalog, clicks on a department, finds courses by class name, and clicks on the fourth course listing.

Starting URL: https://catalog.swarthmore.edu/content.php?catoid=7&navoid=194

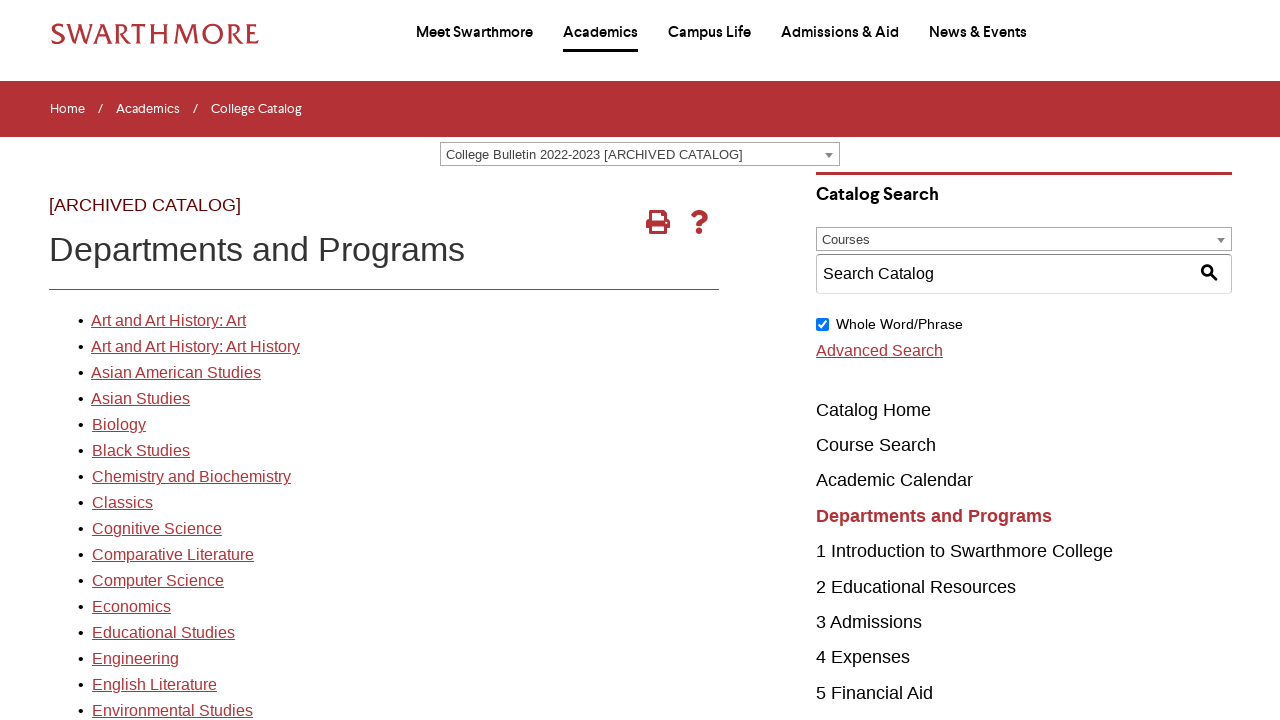

Clicked on the first department link in Swarthmore course catalog at (168, 321) on xpath=//*[@id='gateway-page']/body/table/tbody/tr[3]/td[1]/table/tbody/tr[2]/td[
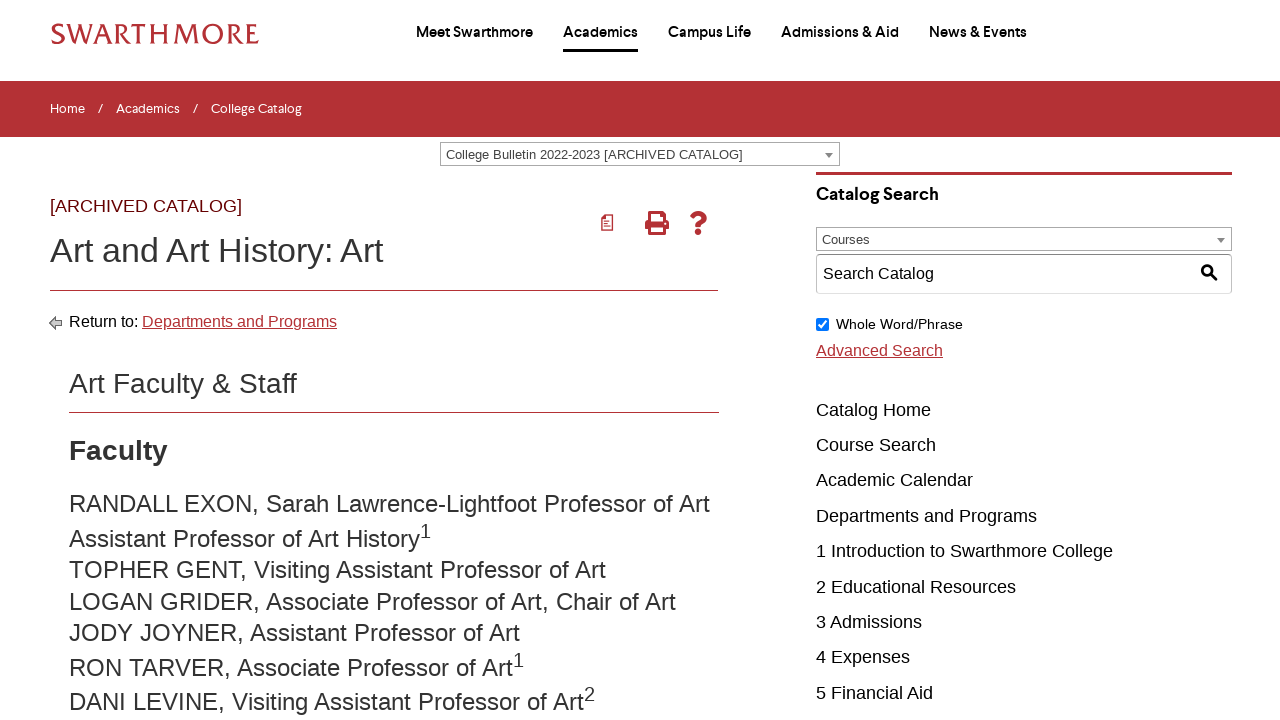

Waited for course listings to load (acalog-course selector)
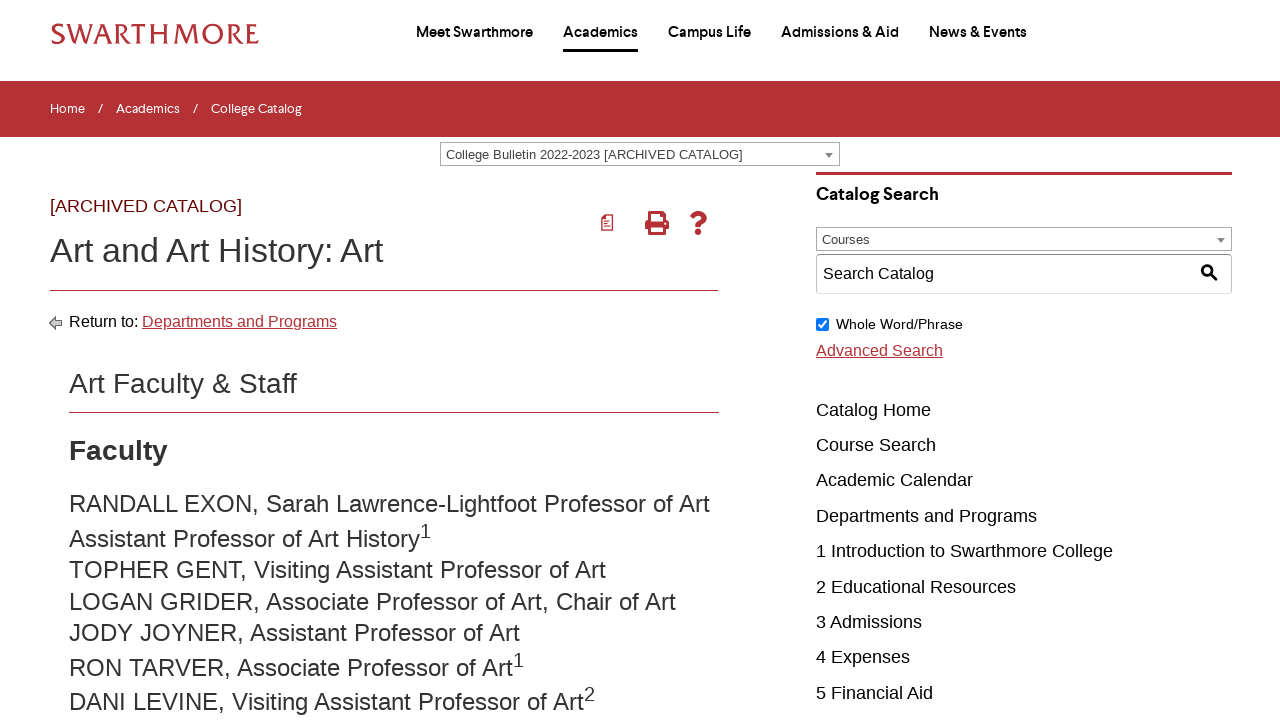

Located all course elements by class name 'acalog-course'
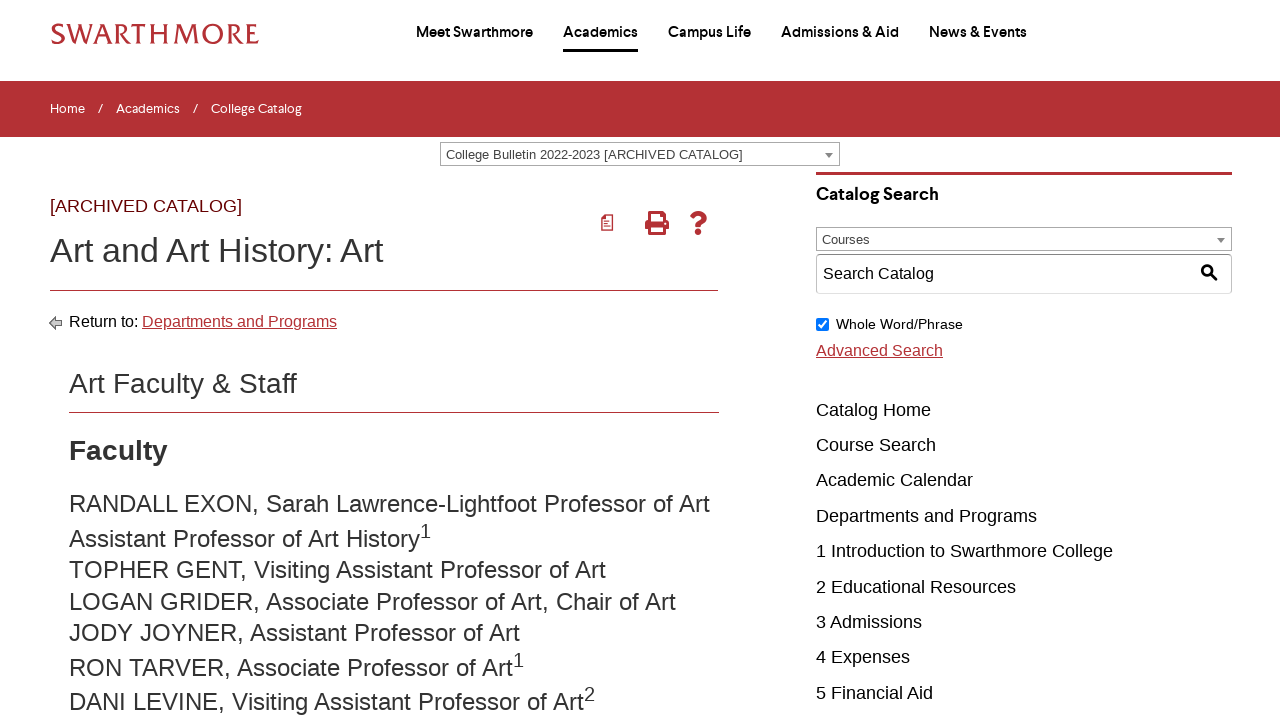

Clicked on the fourth course listing at (409, 360) on .acalog-course >> nth=3
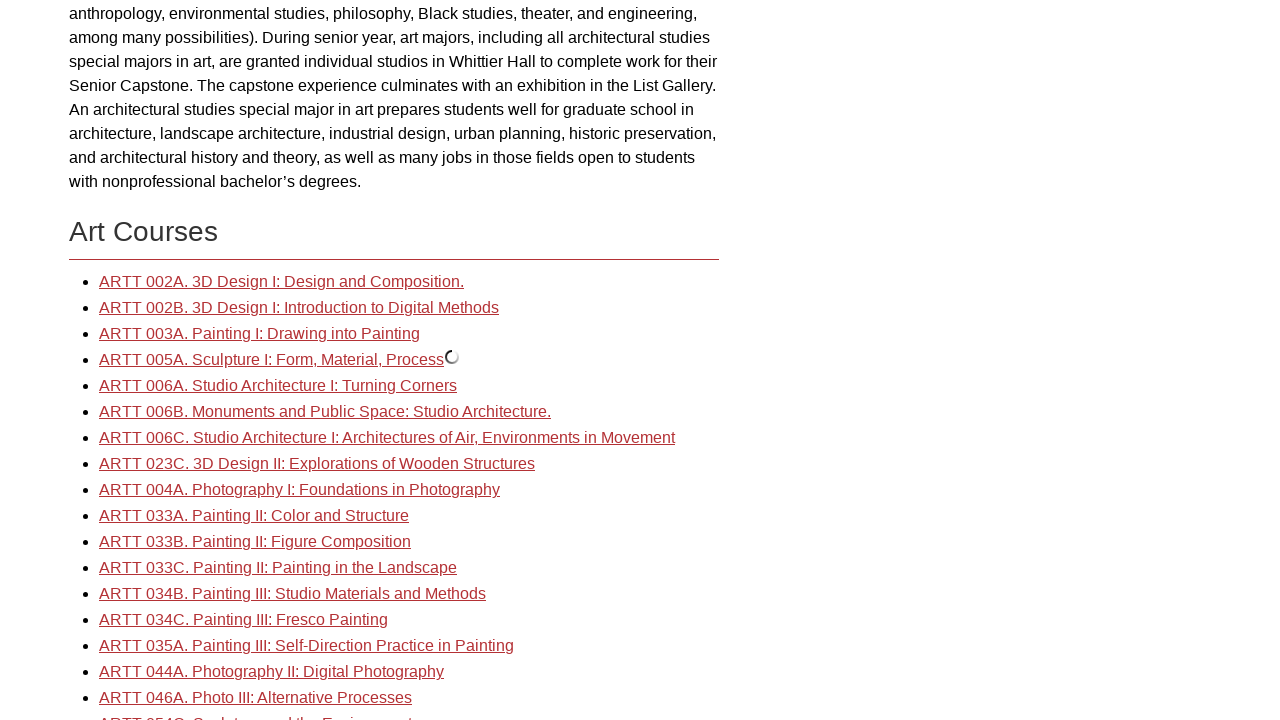

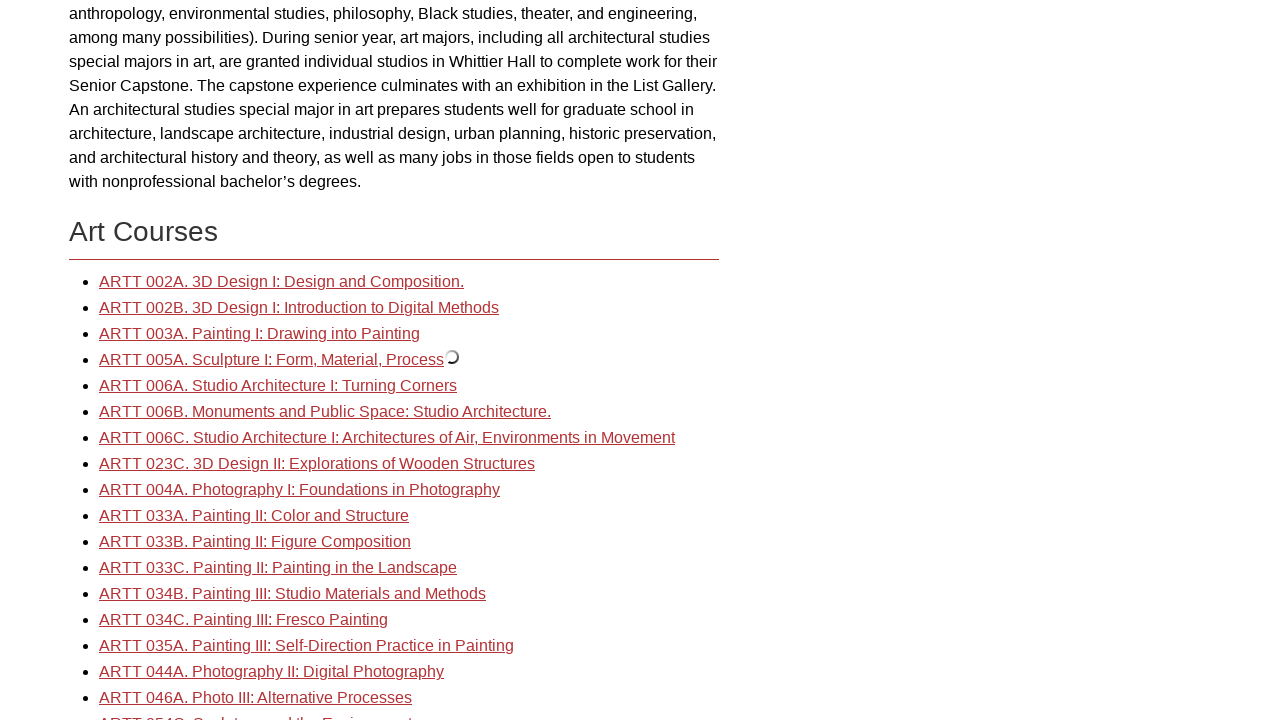